Tests the download functionality on demoqa.com by clicking the download button to initiate a file download.

Starting URL: https://demoqa.com/upload-download

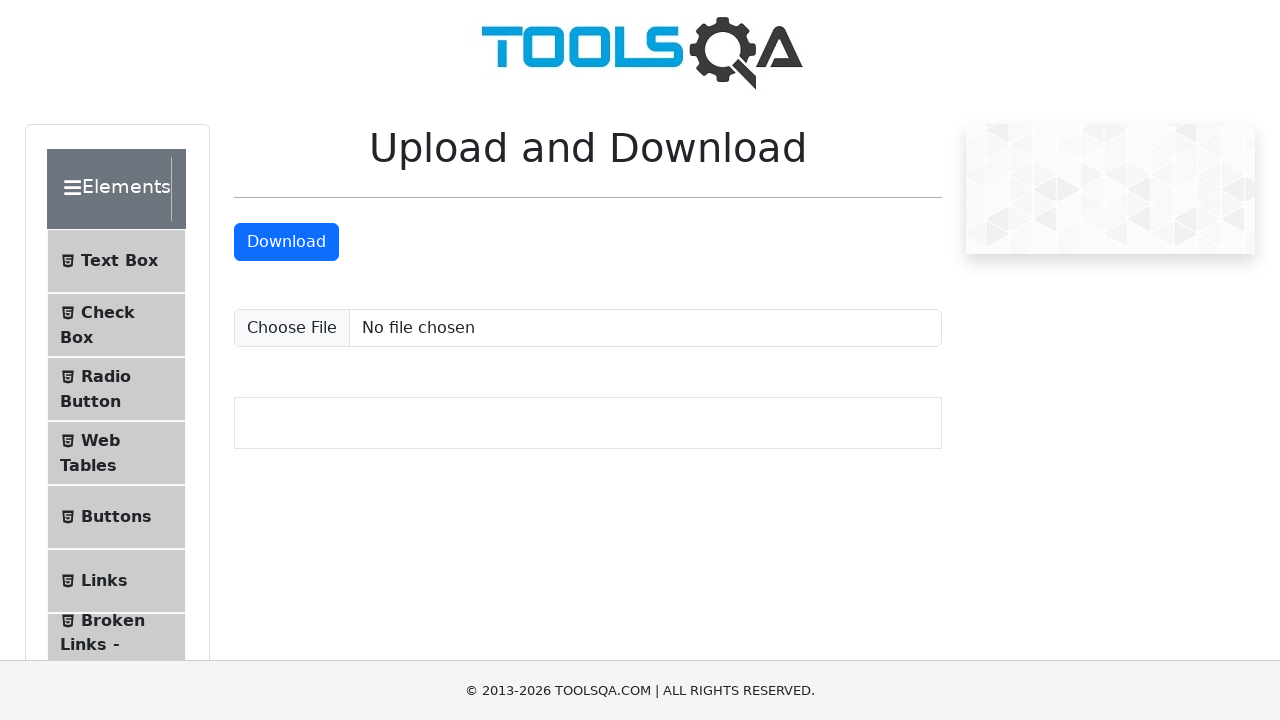

Download button element loaded on the page
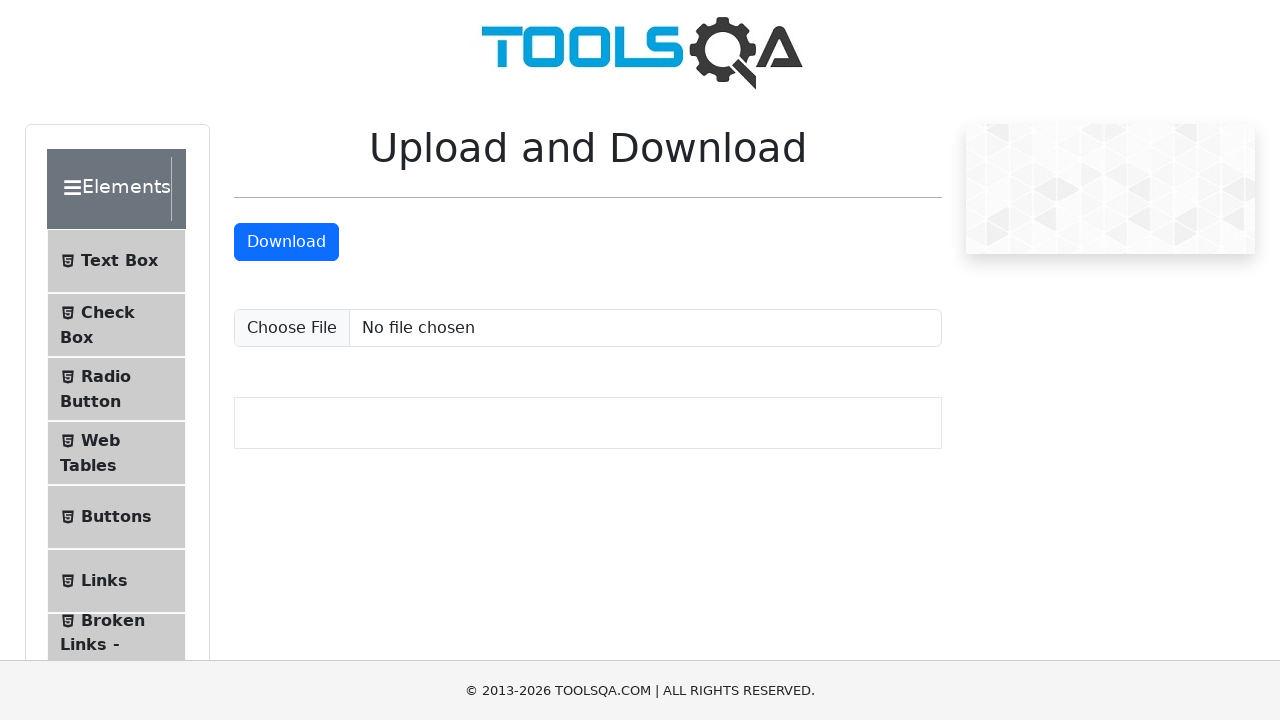

Clicked the download button to initiate file download at (286, 242) on #downloadButton
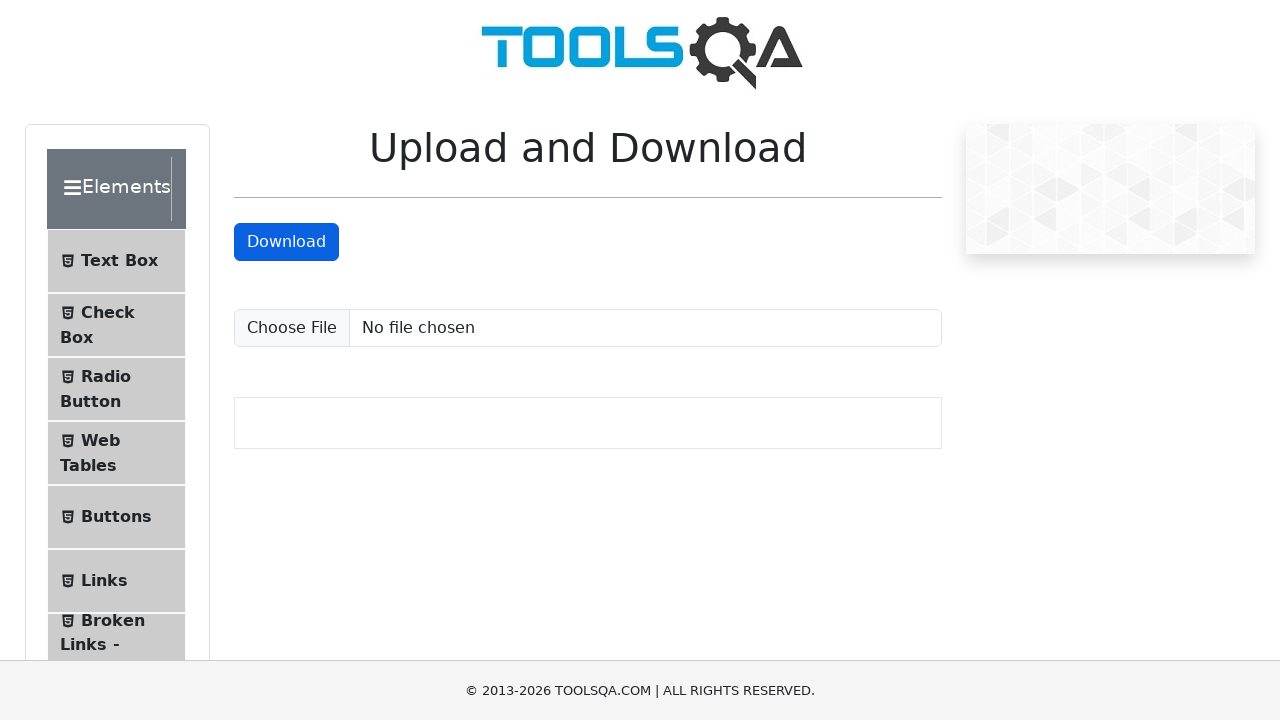

Waited 2 seconds for download to initiate
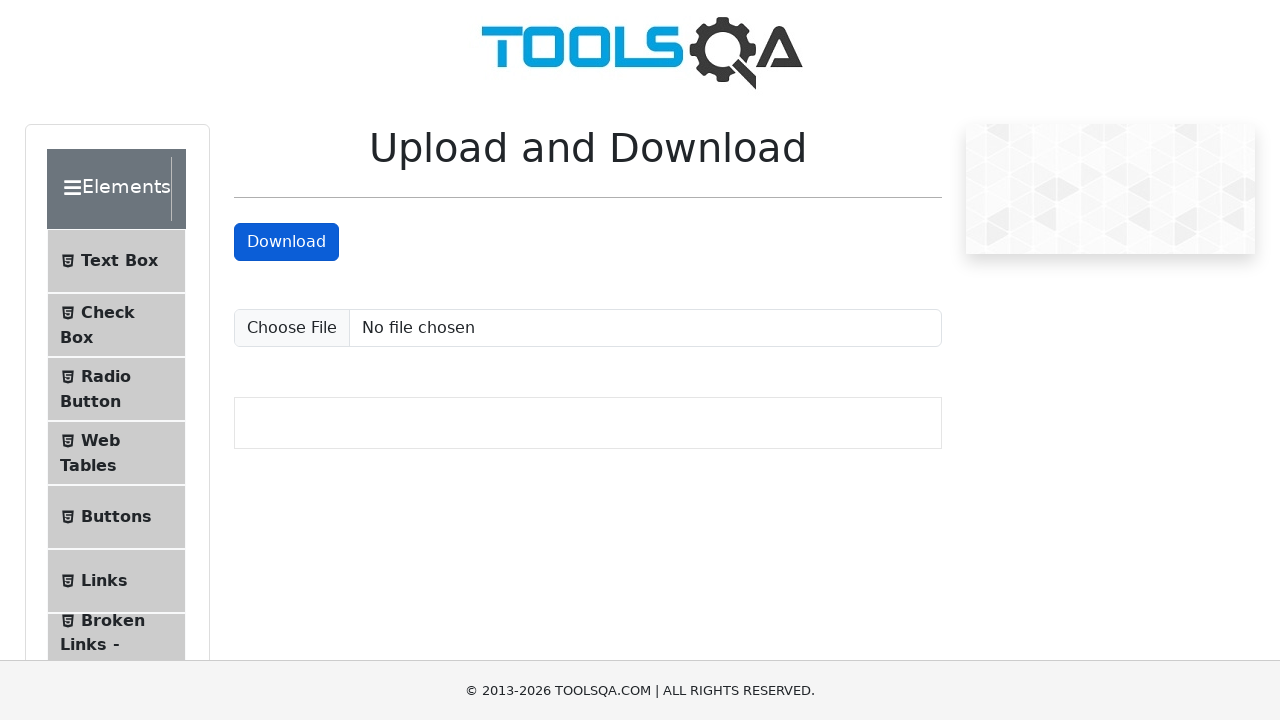

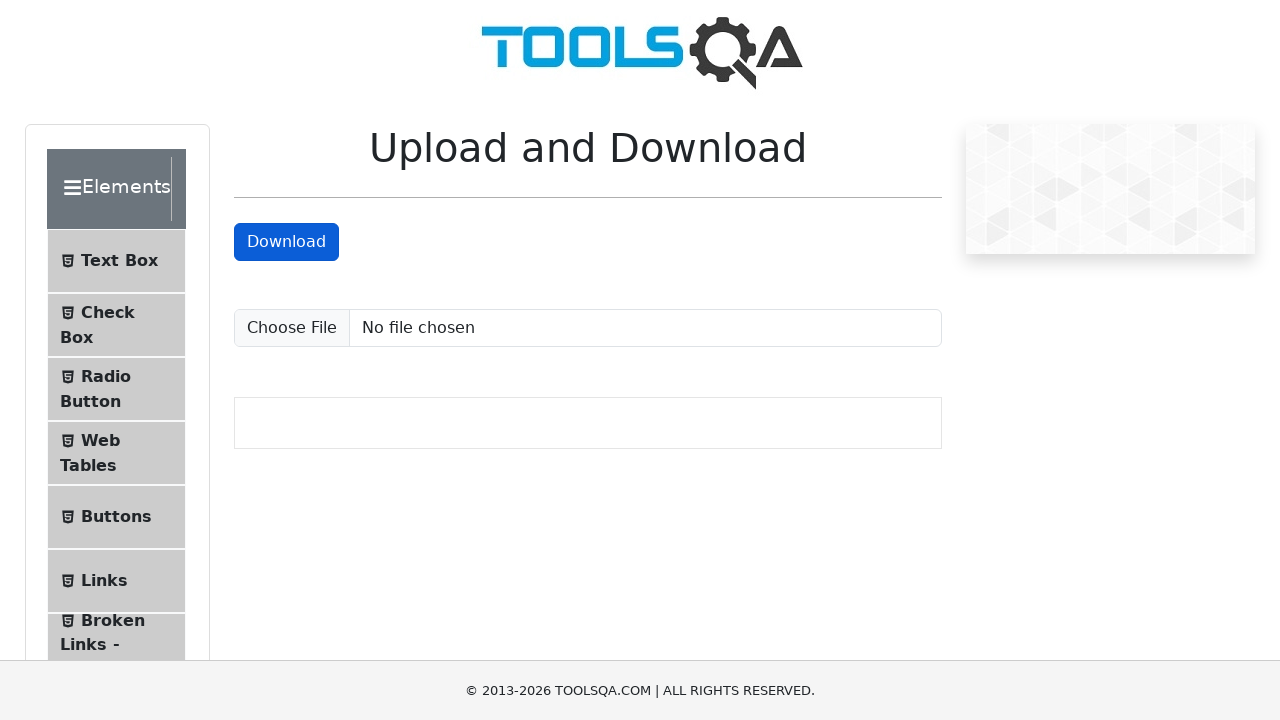